Tests form automation on DemoQA practice form by filling in first name, email, selecting gender, and navigating through the page elements

Starting URL: https://demoqa.com/automation-practice-form

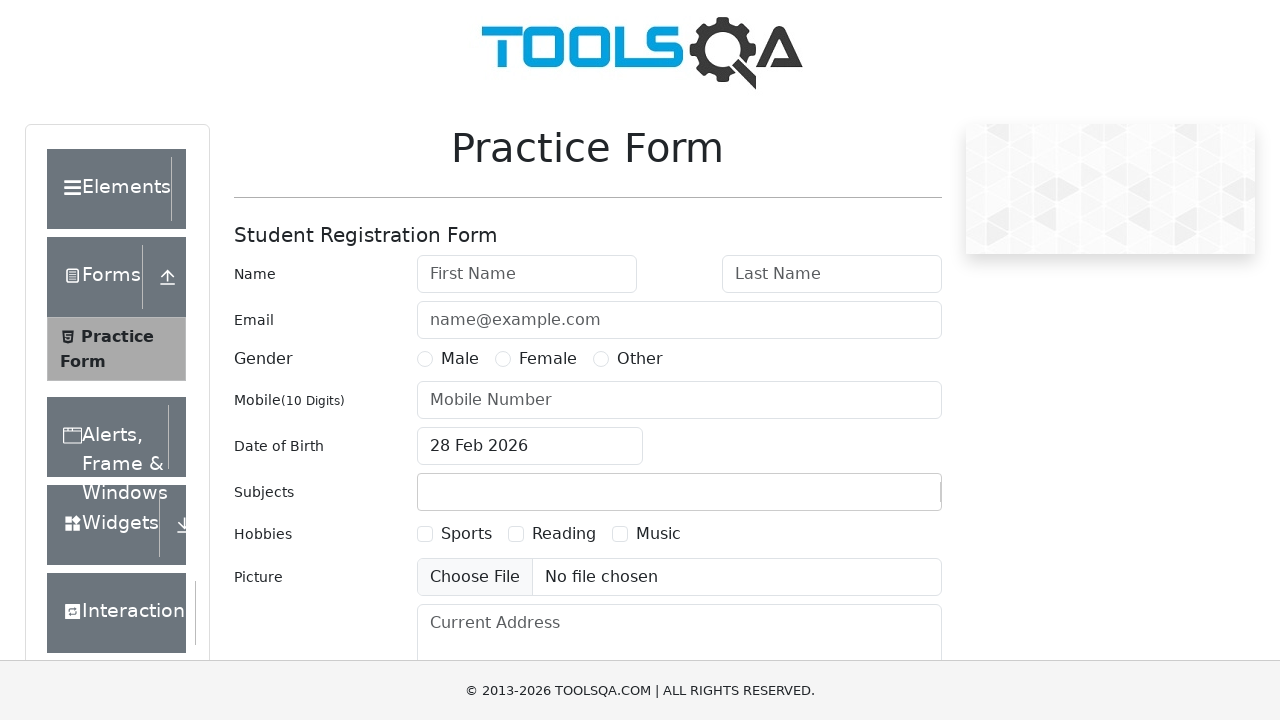

Filled first name field with 'Raj' on #firstName
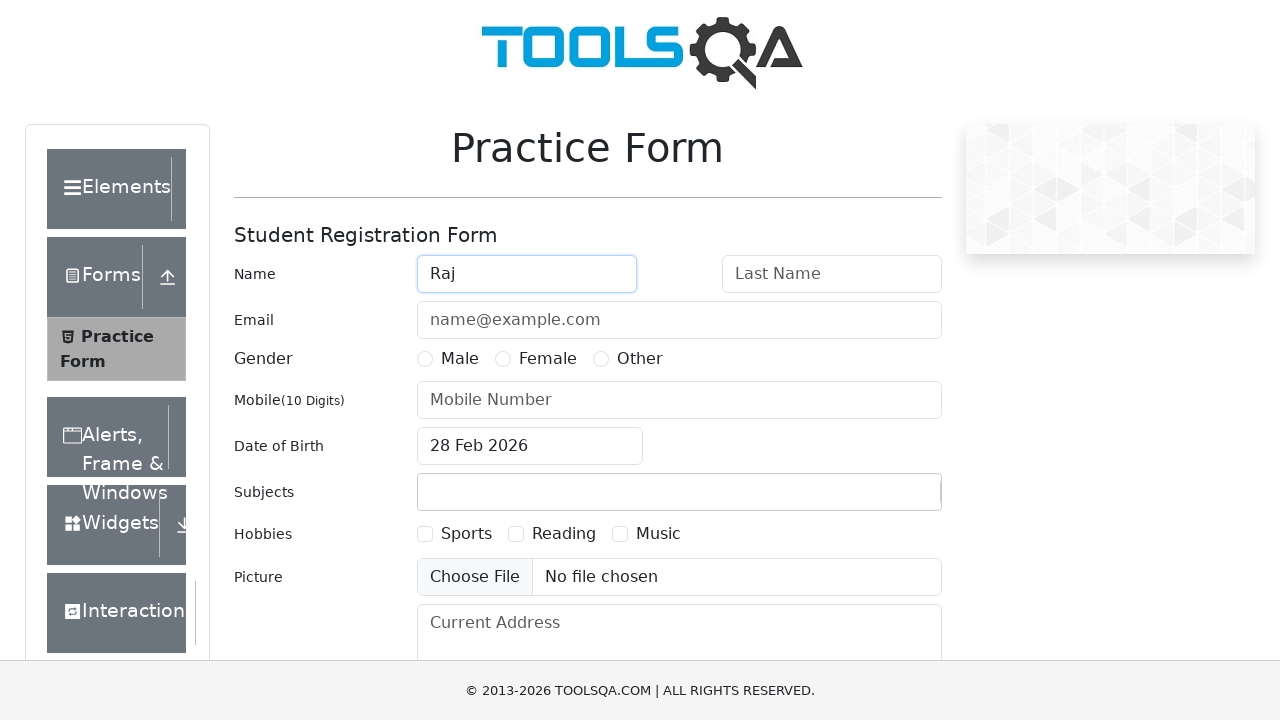

Filled email field with 'abhi@776' on #userEmail
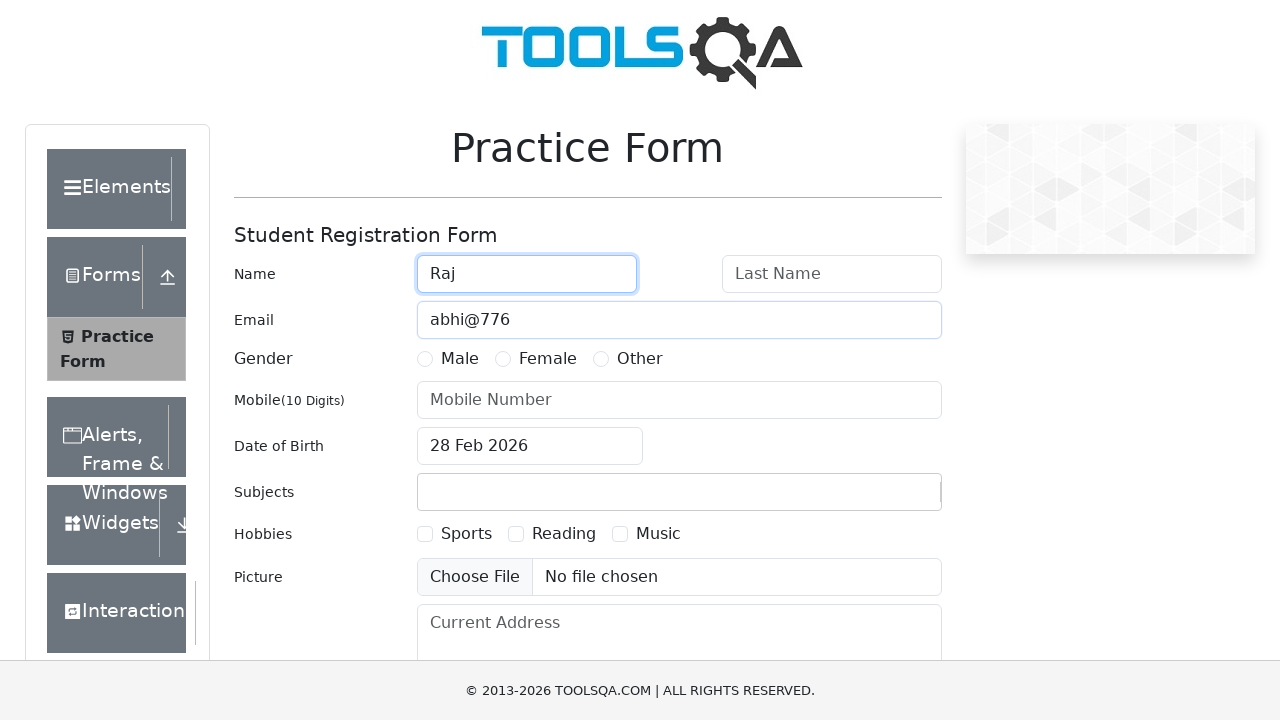

Selected 'Male' gender option at (425, 359) on input[name='gender'][value='Male']
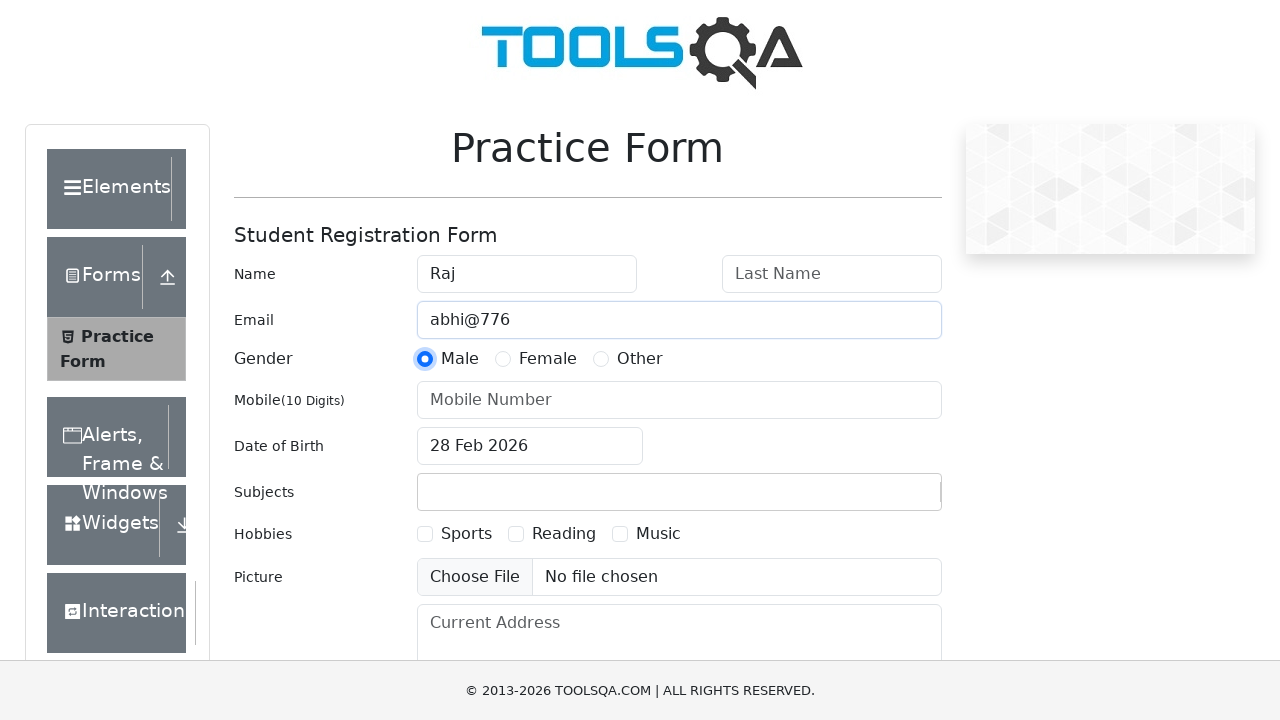

Clicked on header text element at (109, 189) on div.header-text
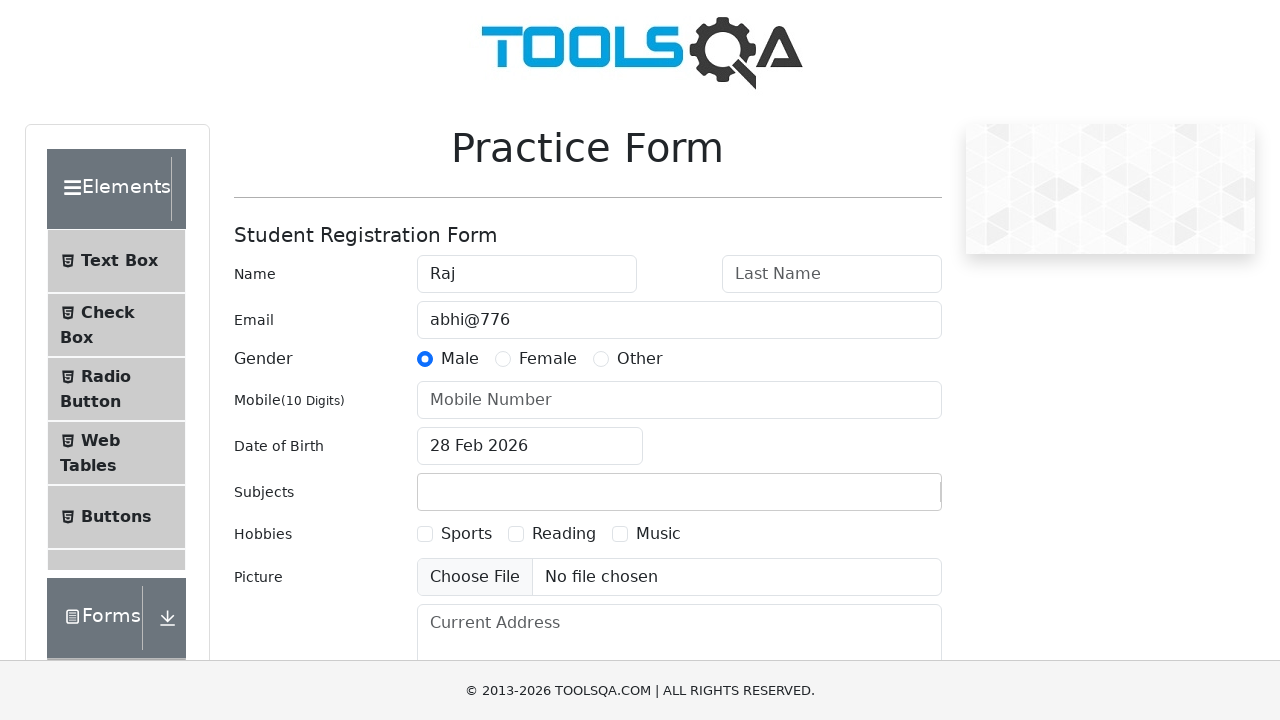

Waited 1 second for animations to complete
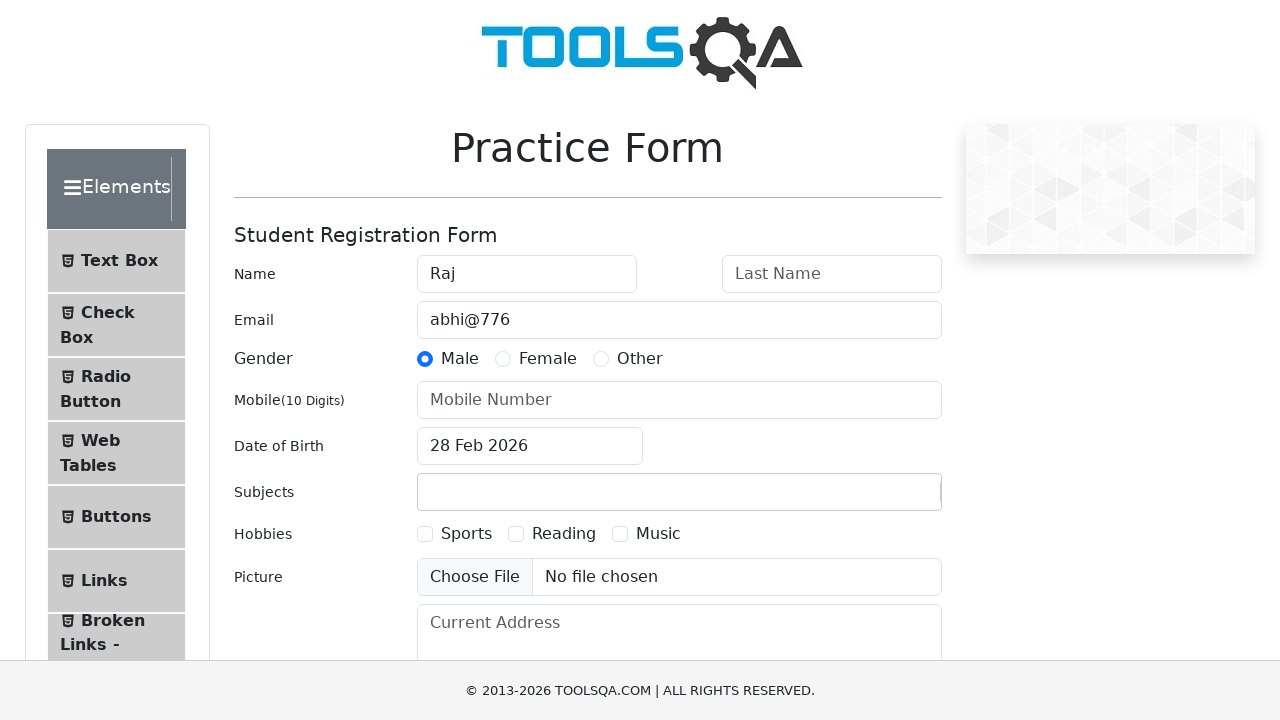

Clicked on 5th menu item to navigate to Widgets section at (116, 517) on (//span[@class='text'])[5]
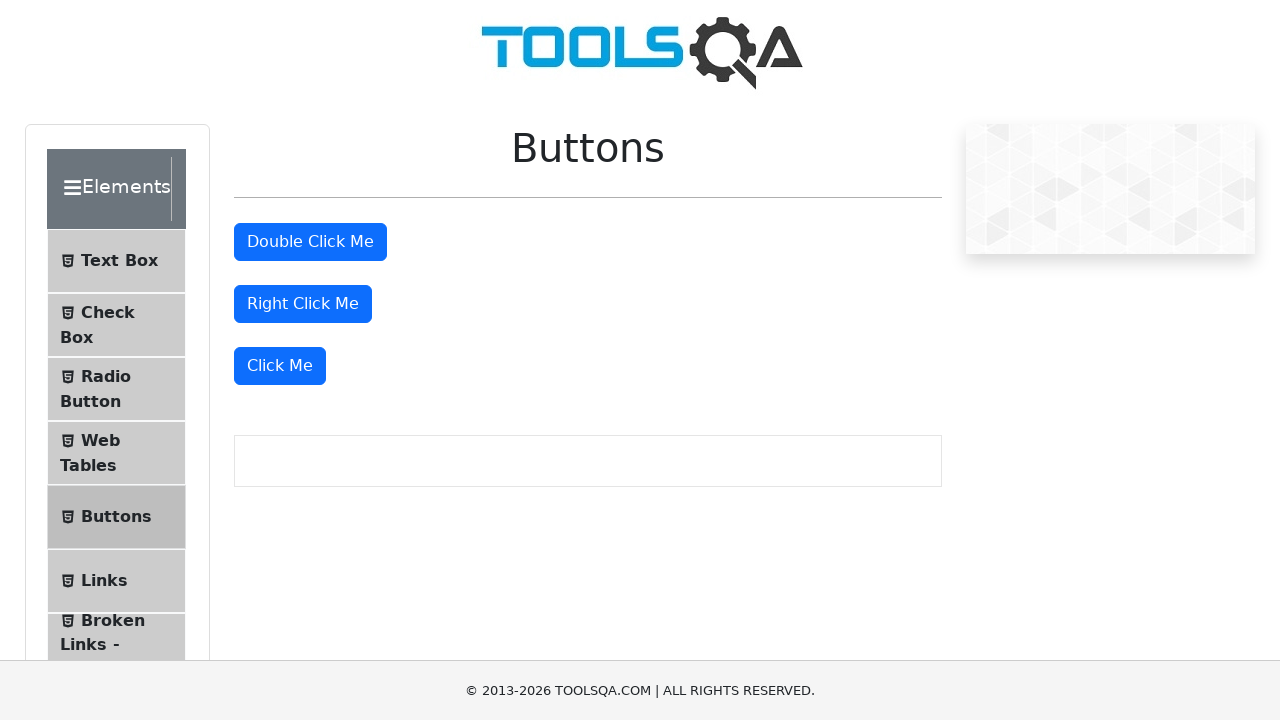

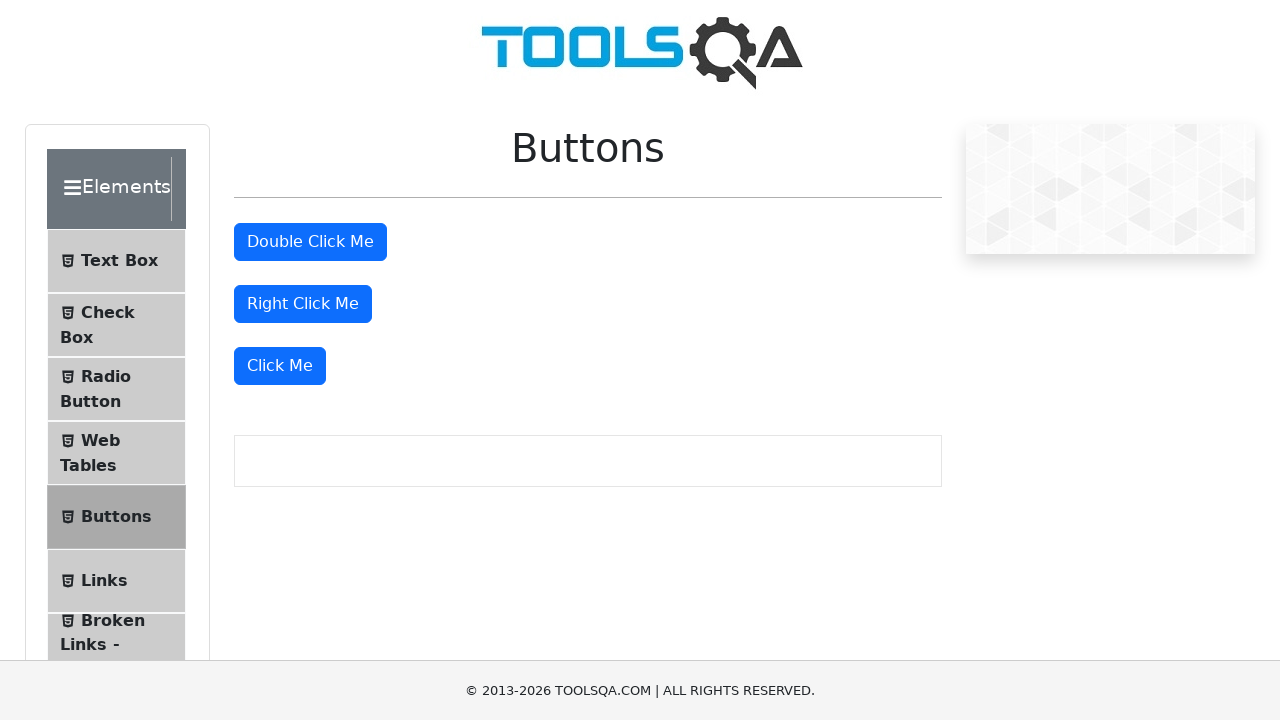